Tests the hover color change of the 'click here' button after closing the modal

Starting URL: http://the-internet.herokuapp.com/entry_ad

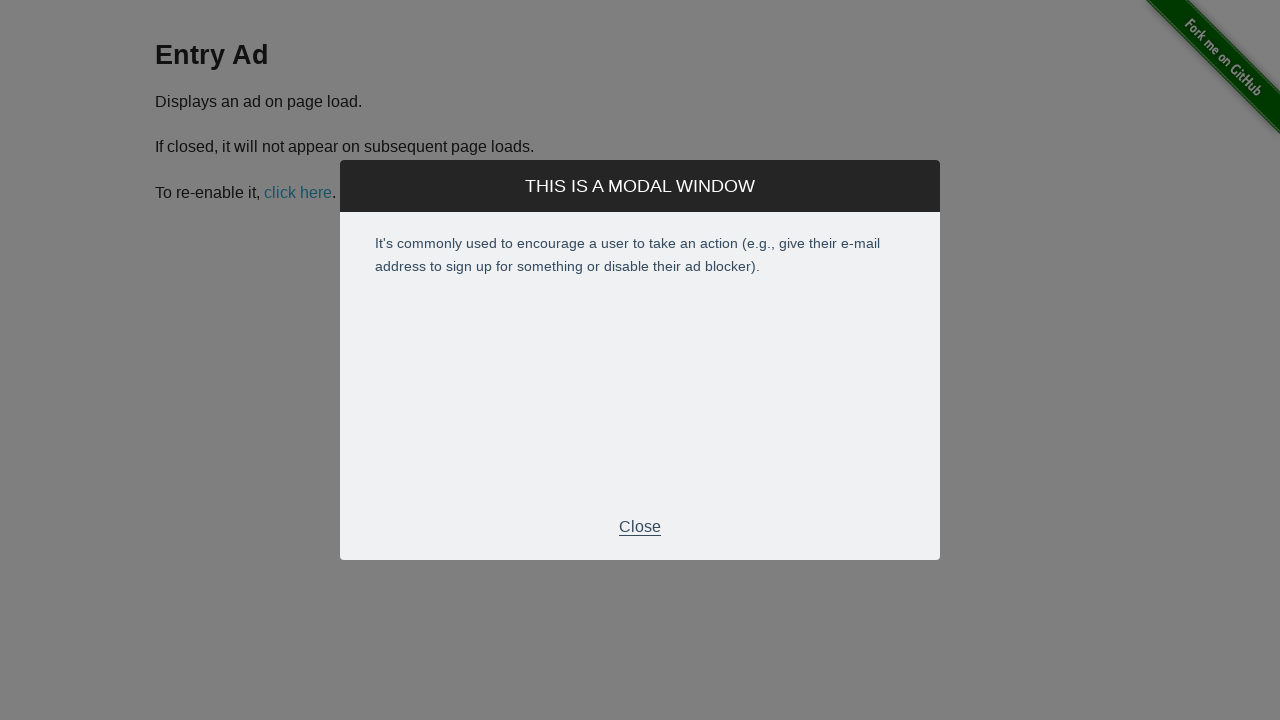

Modal dialog appeared and became visible
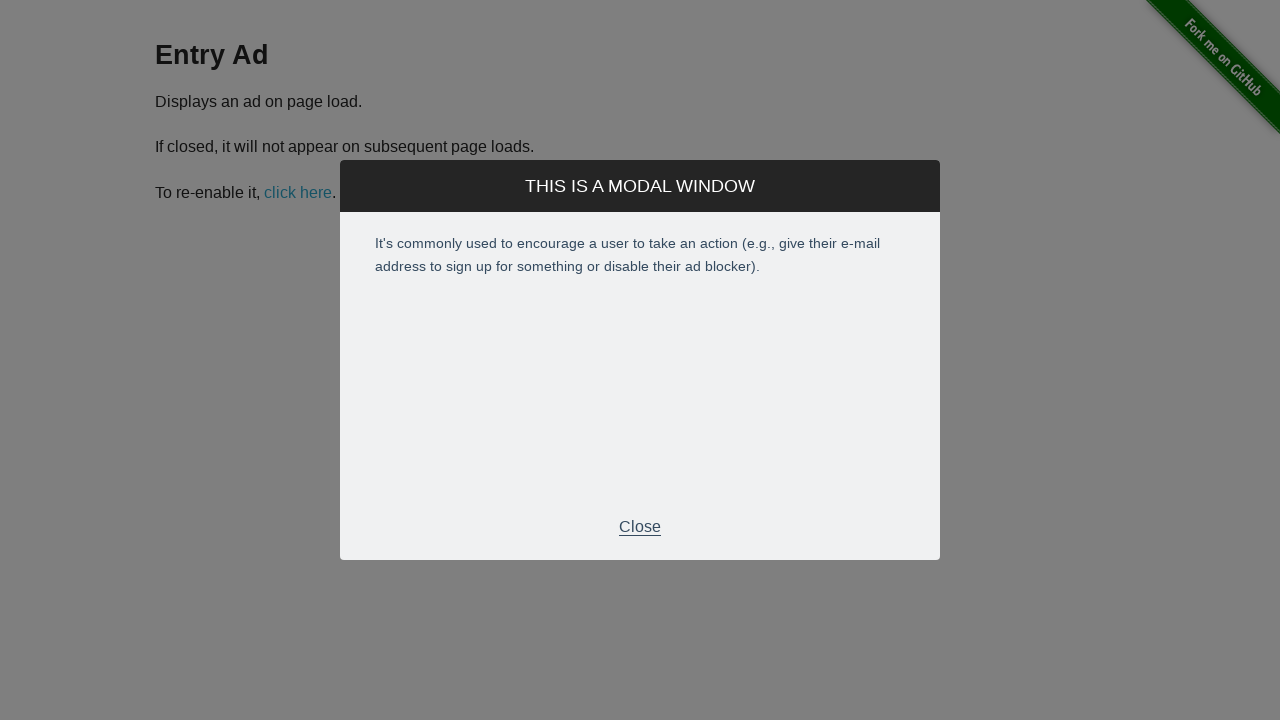

Clicked close button to dismiss the modal at (640, 527) on //*[@id="modal"]/div[2]/div[3]/p
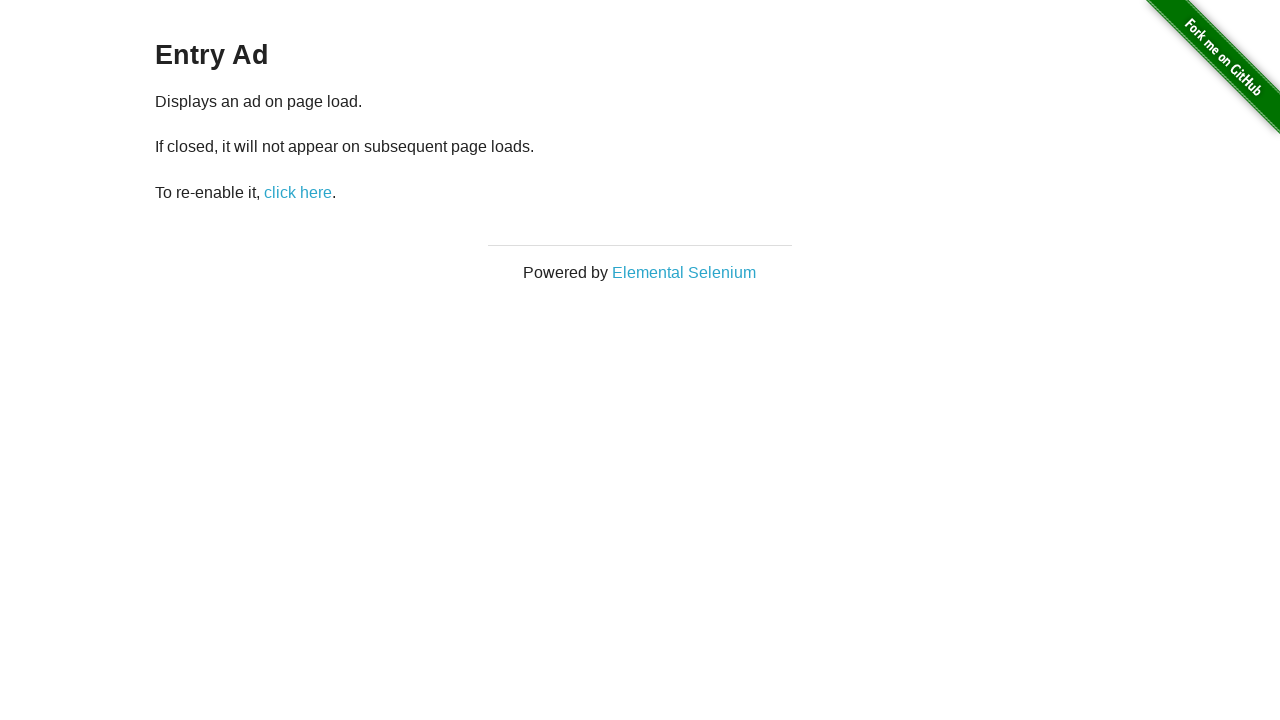

Hovered over the 'click here' button at (298, 192) on //*[@id="restart-ad"]
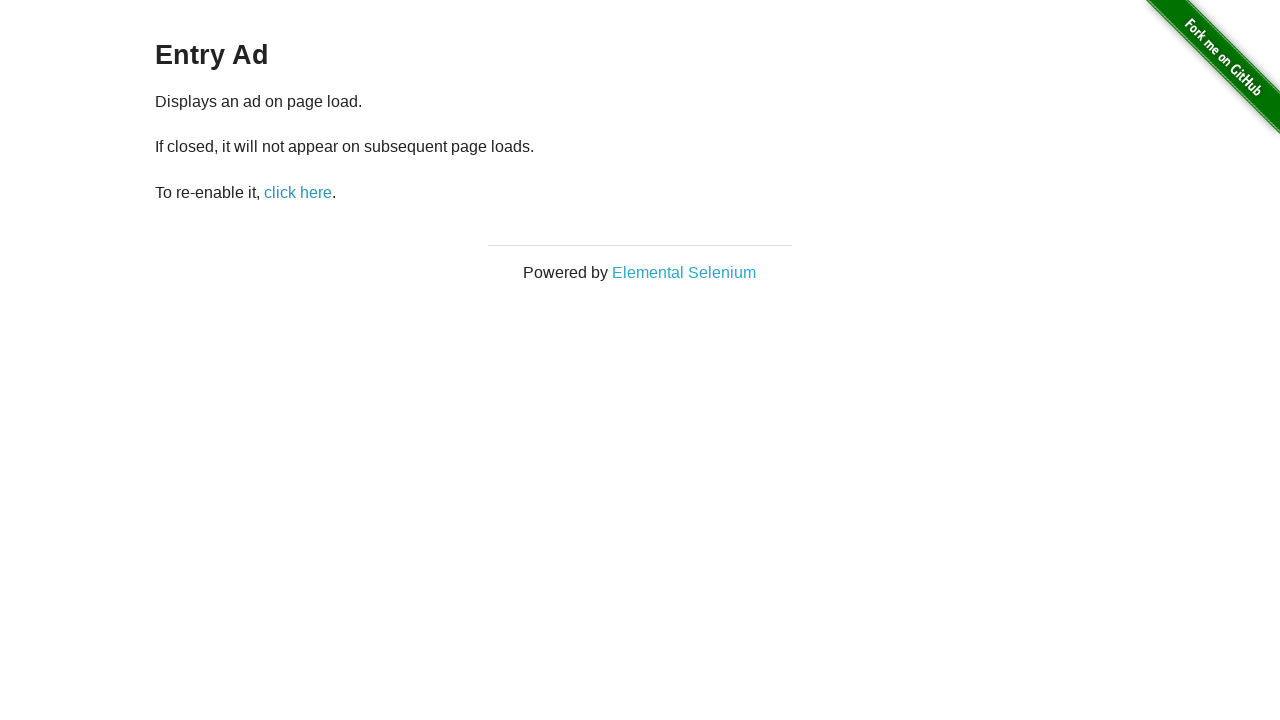

Retrieved computed color of hovered button: rgb(39, 149, 182)
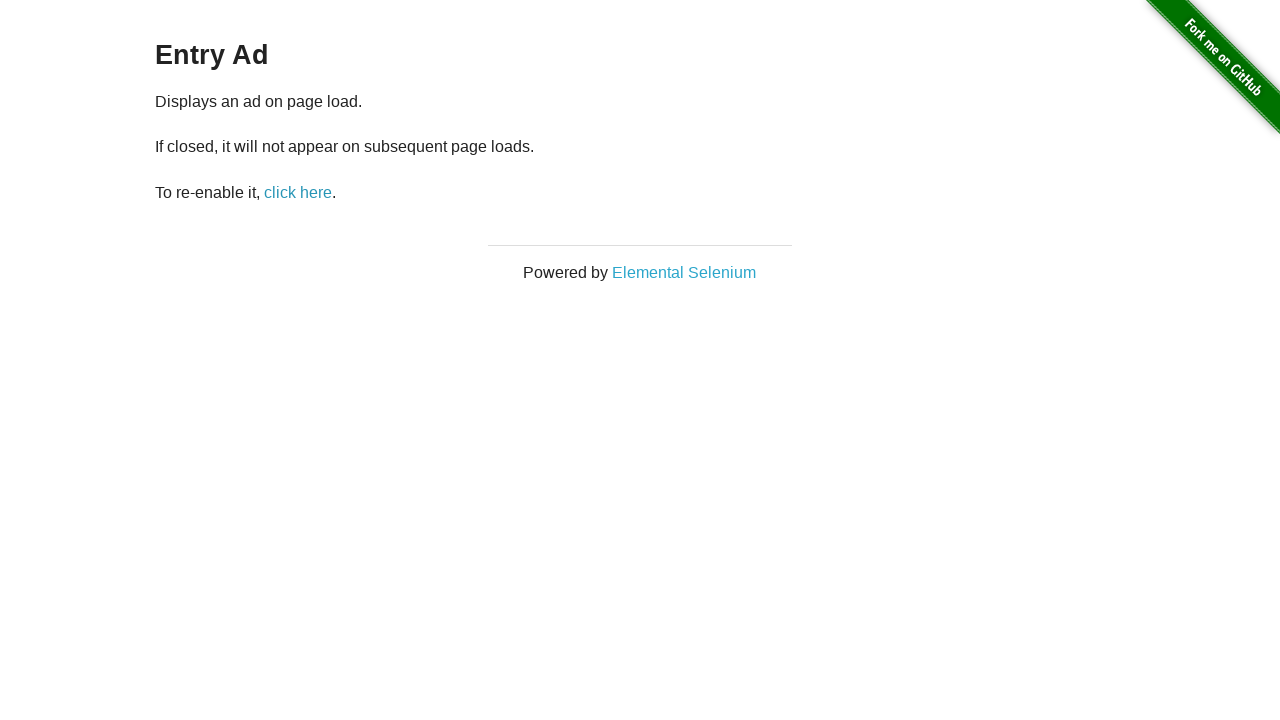

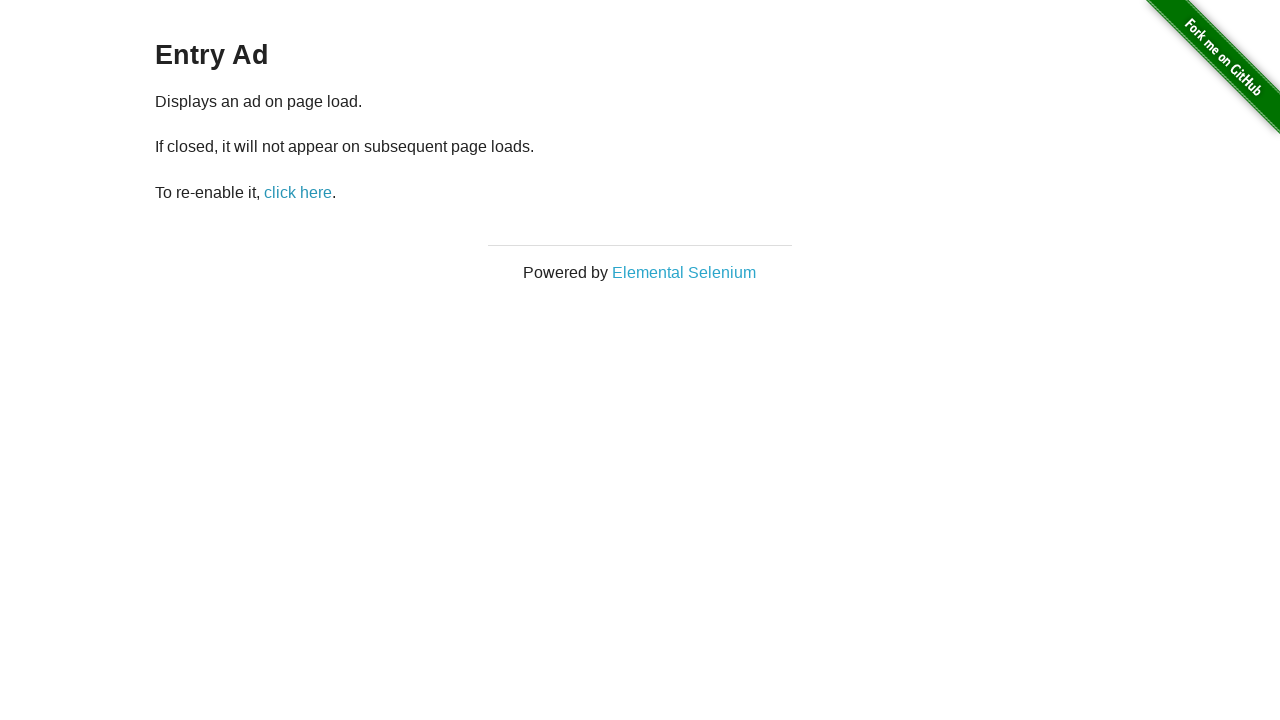